Tests that the Cal.com user event page loads successfully as an embeddable page and displays calendar navigation controls.

Starting URL: https://i.cal.com/peer/meet/embed

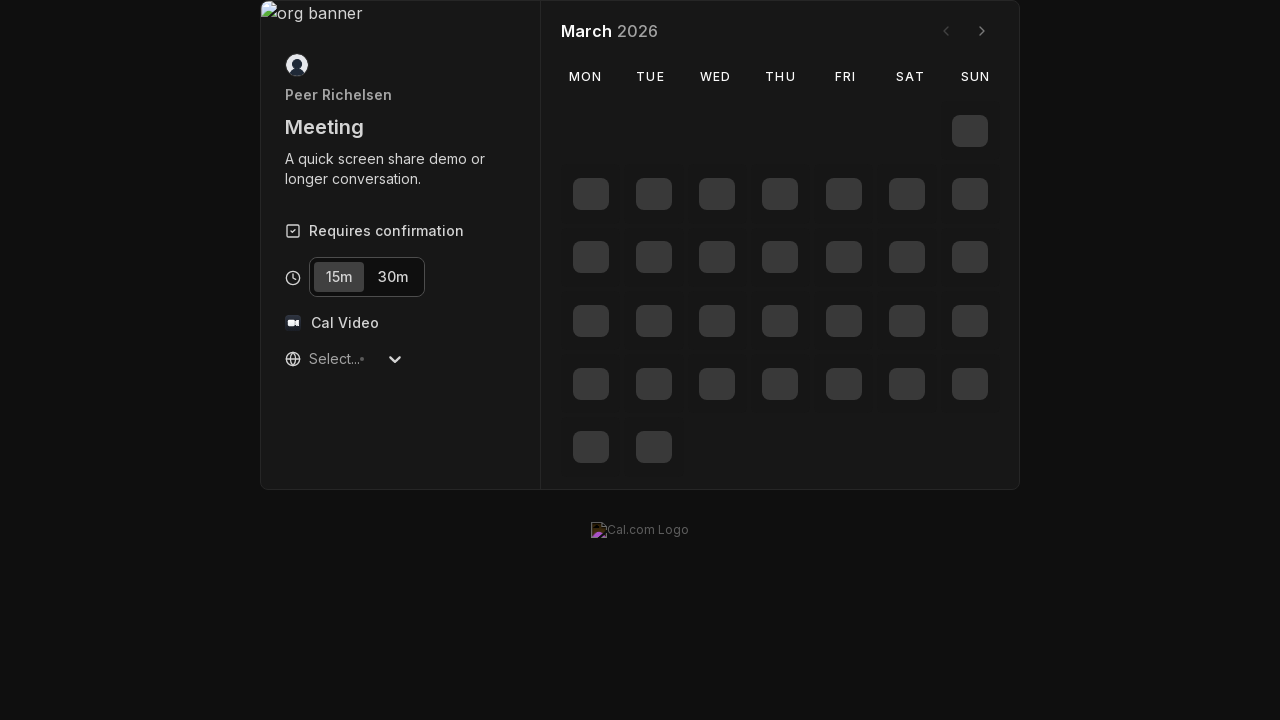

Waited for previous month navigation button to be visible
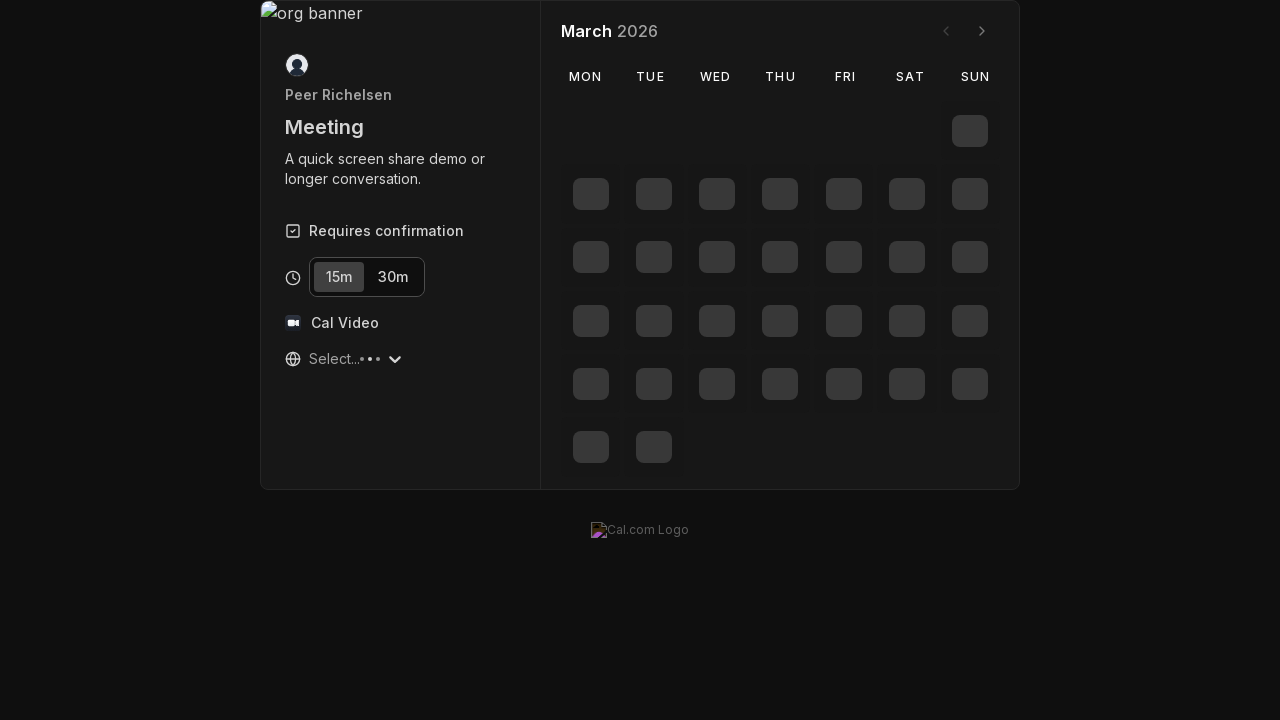

Waited for next month navigation button to be visible
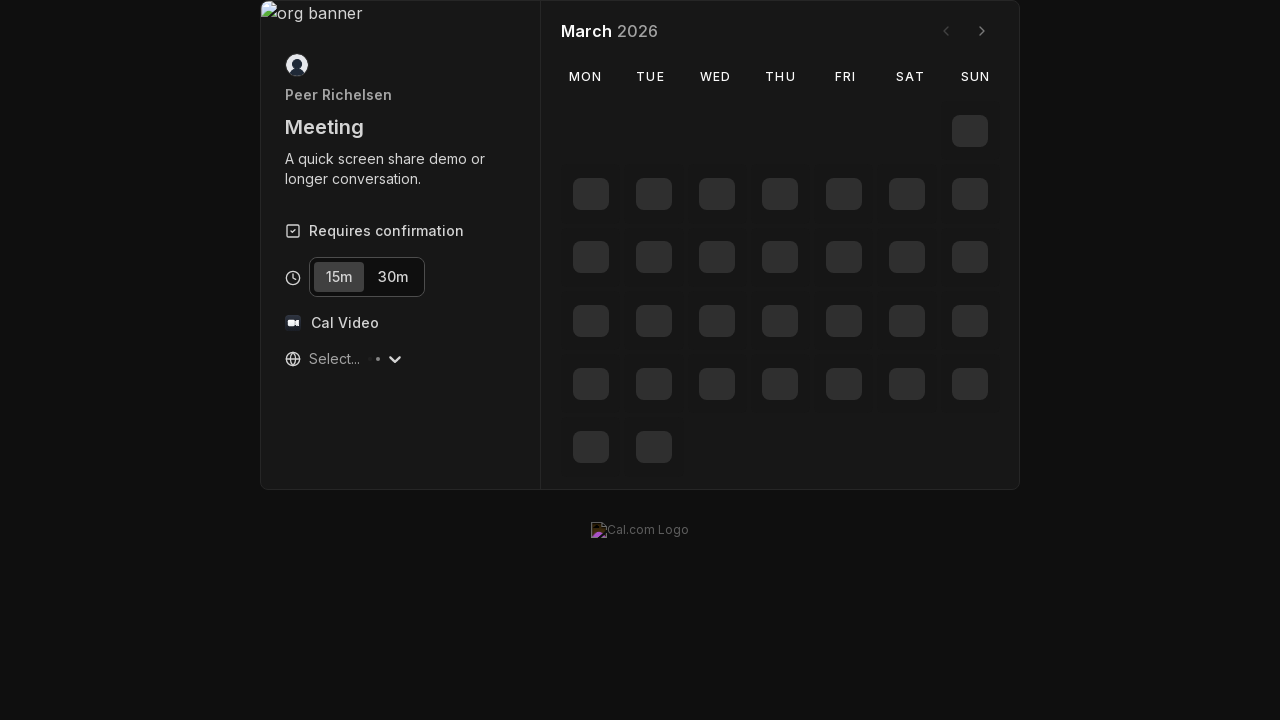

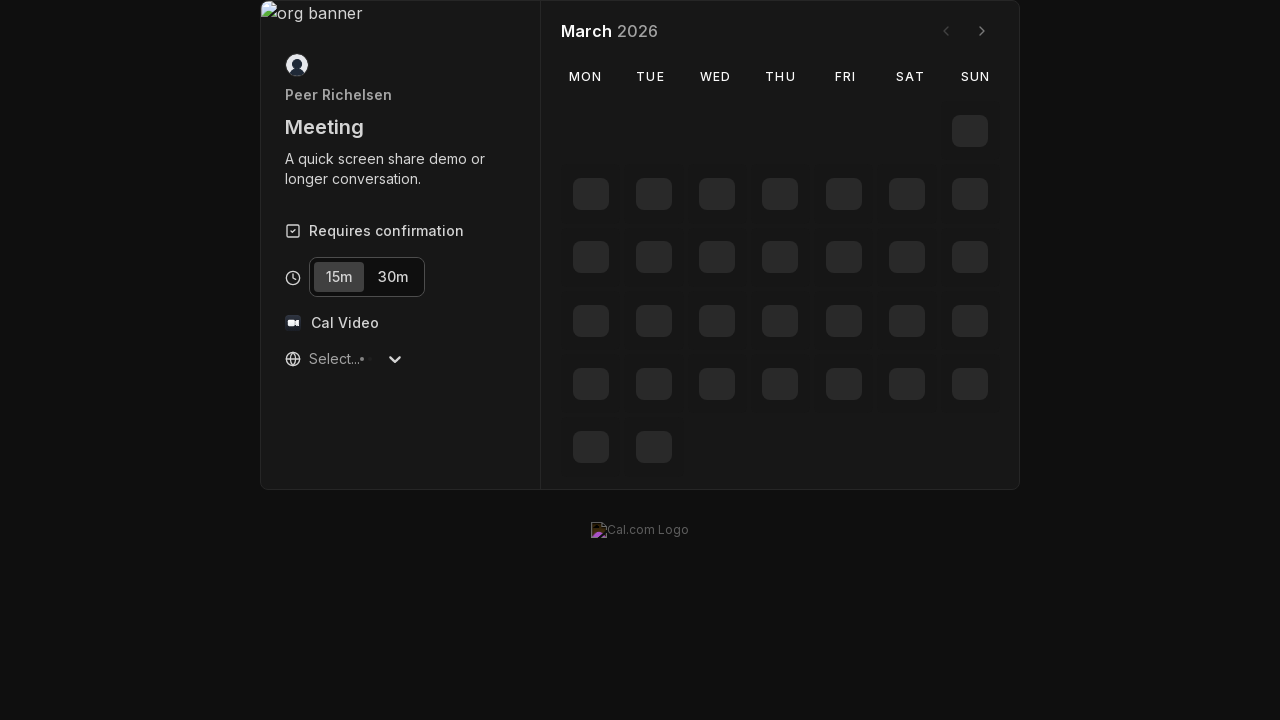